Tests GitHub search functionality by typing a query and navigating to search results

Starting URL: https://github.com/

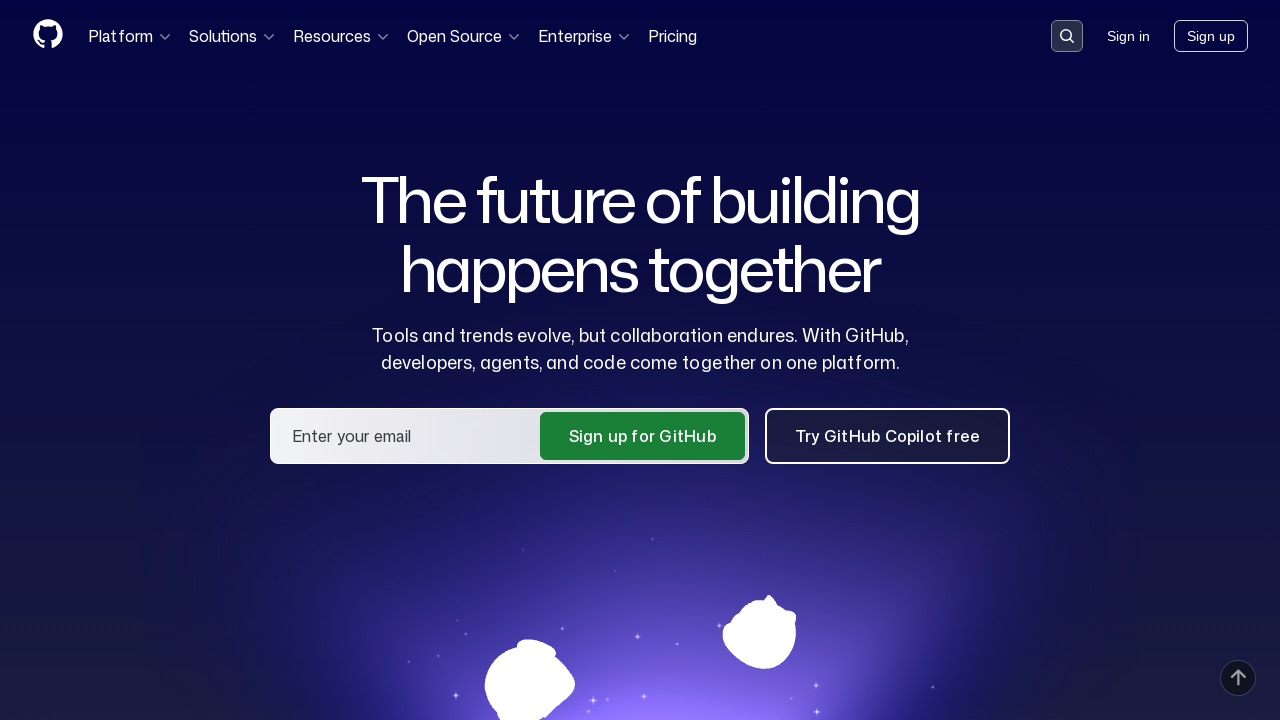

Clicked on search placeholder 'Search or jump to...' at (1067, 36) on internal:attr=[placeholder="Search or jump to..."i]
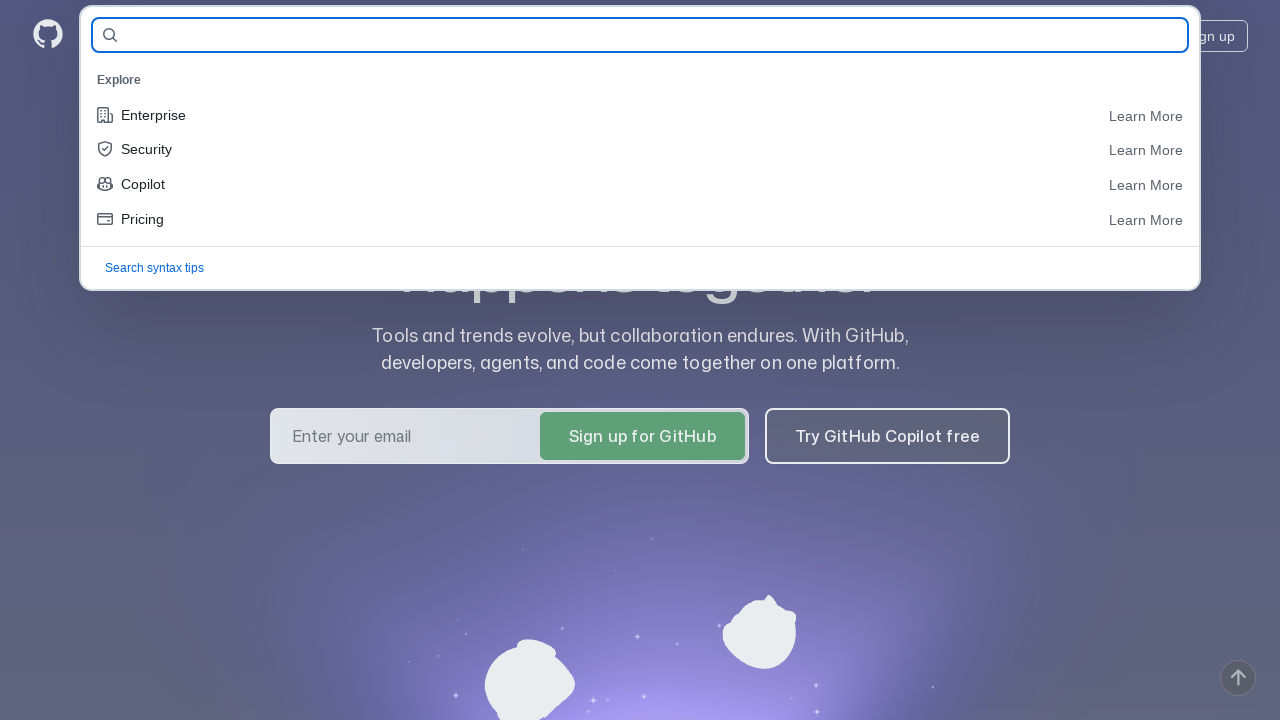

Clicked on query builder input field at (656, 36) on input[name="query-builder-test"]
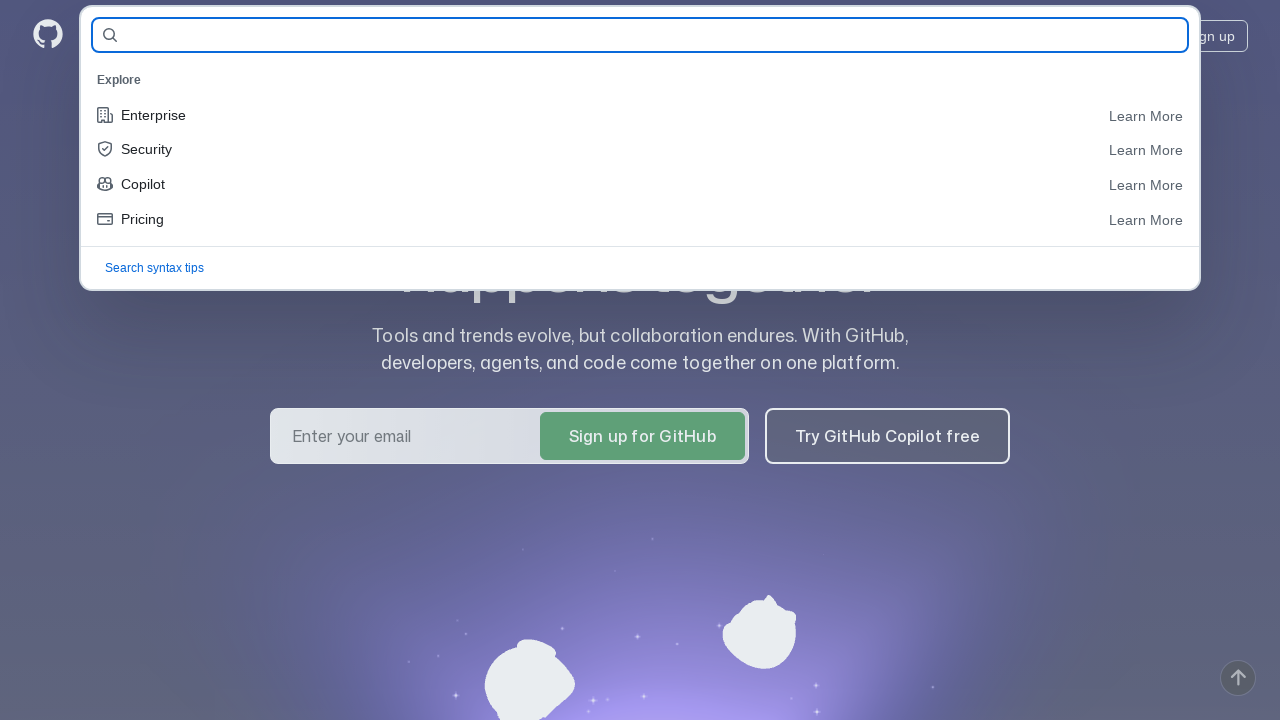

Typed 'playwright' in the search query field
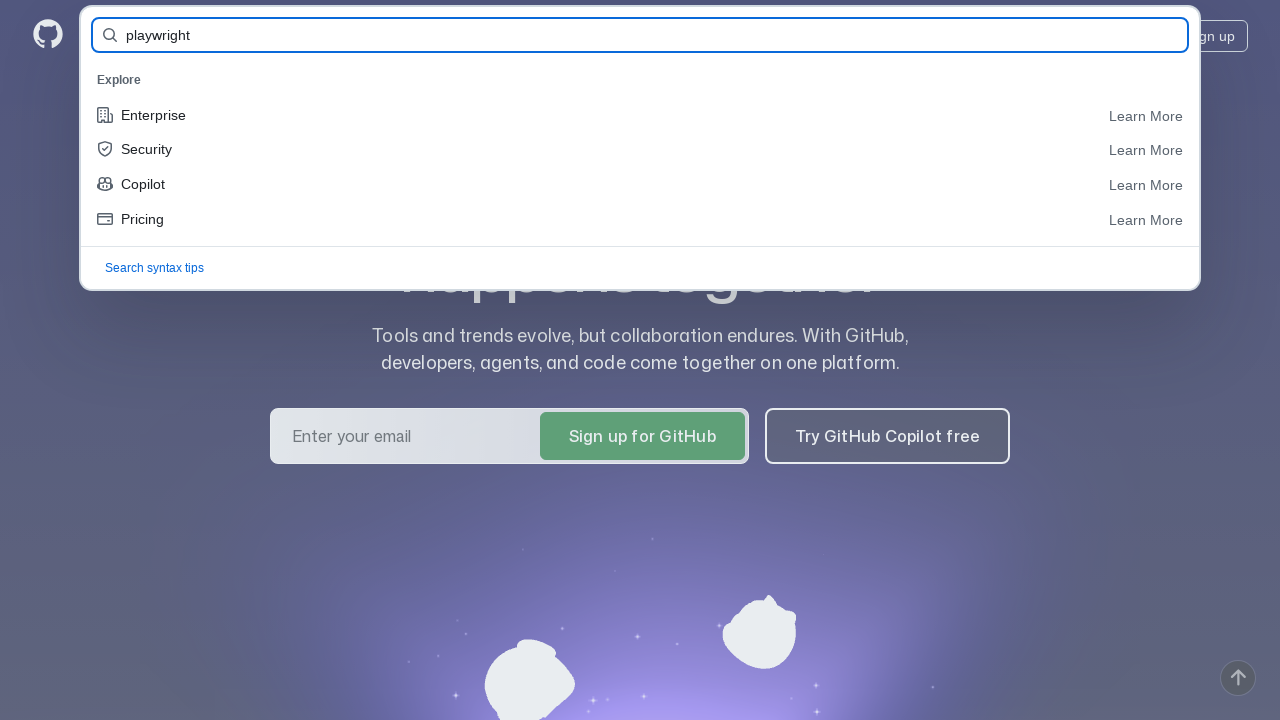

Pressed Enter to submit the search query
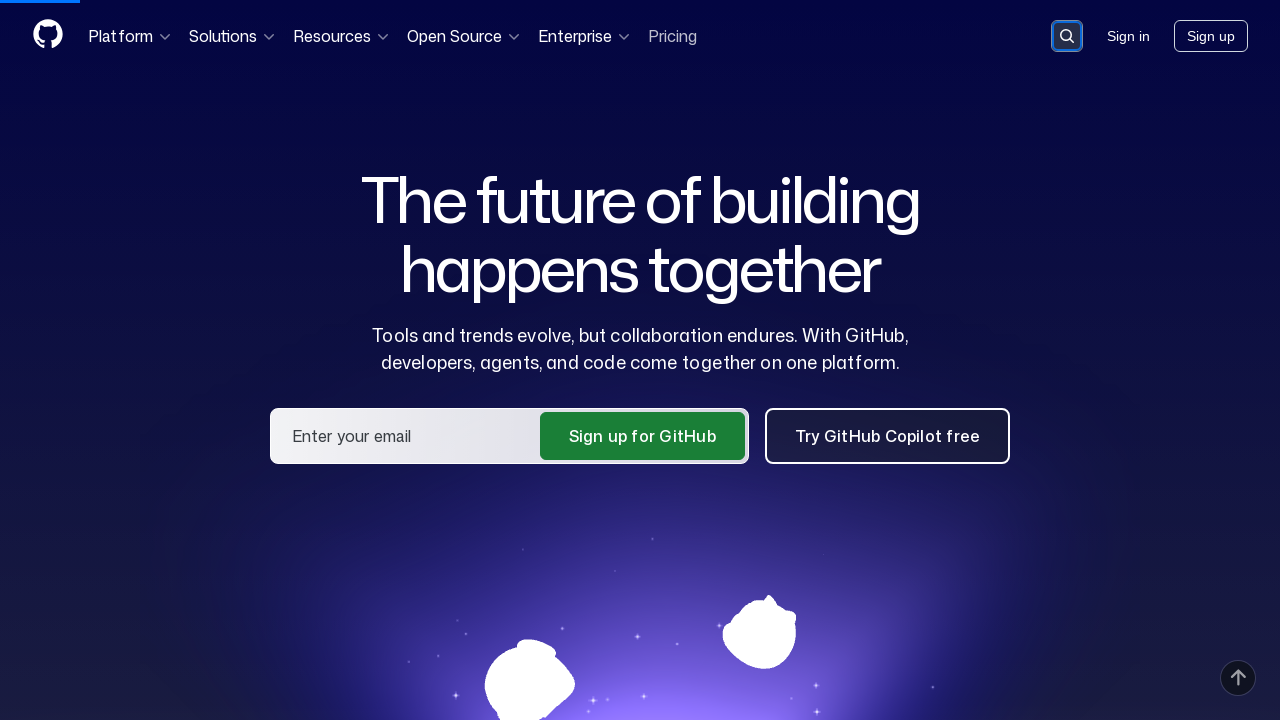

Waited for network to be idle after search submission
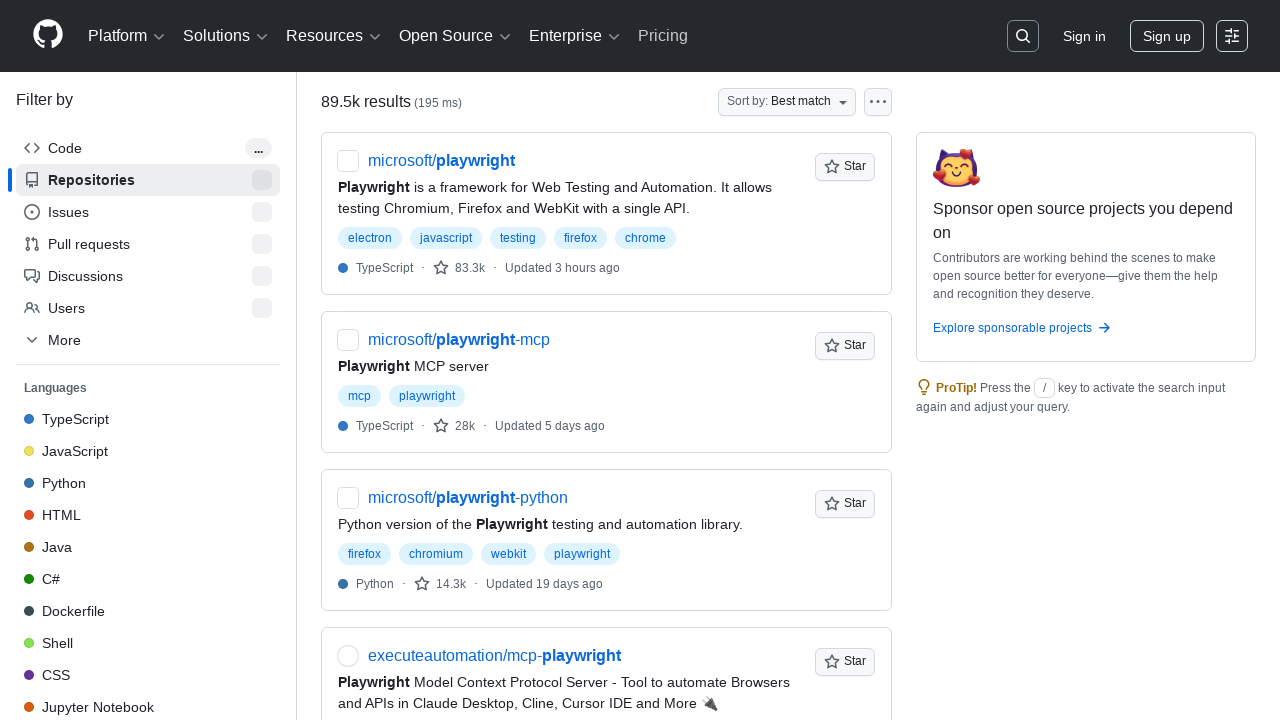

GitHub search results loaded and search titles are visible
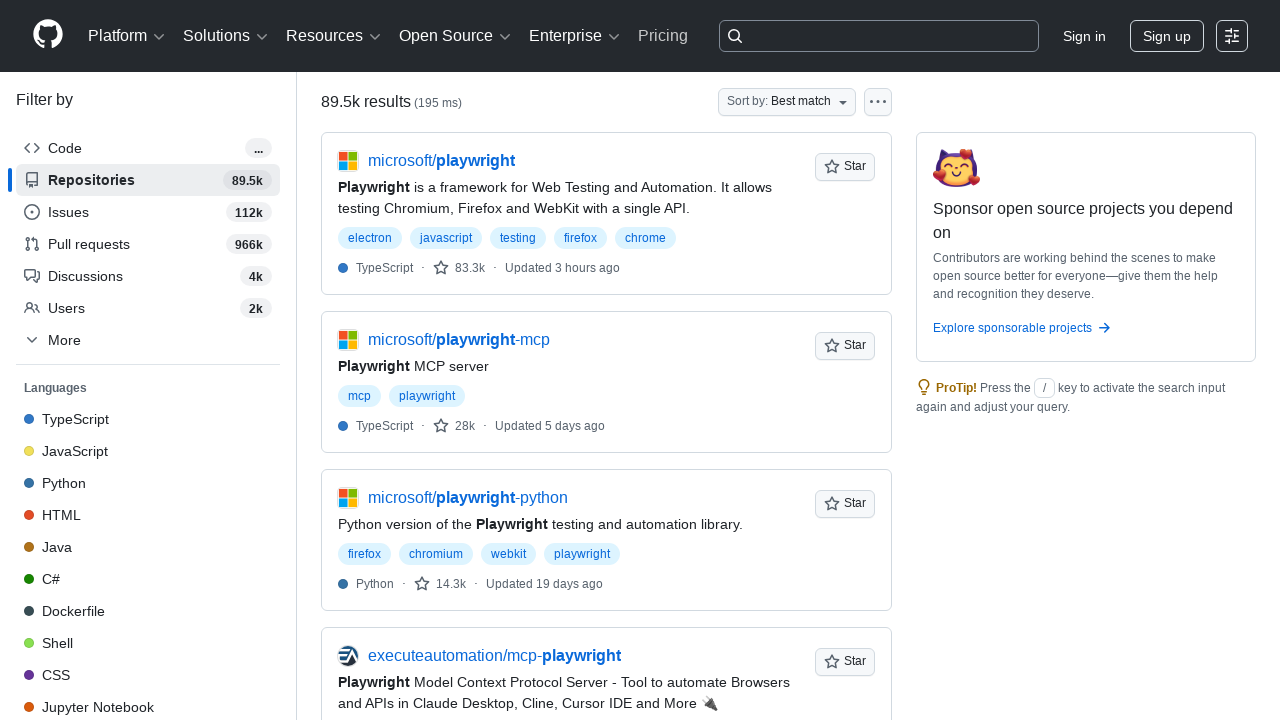

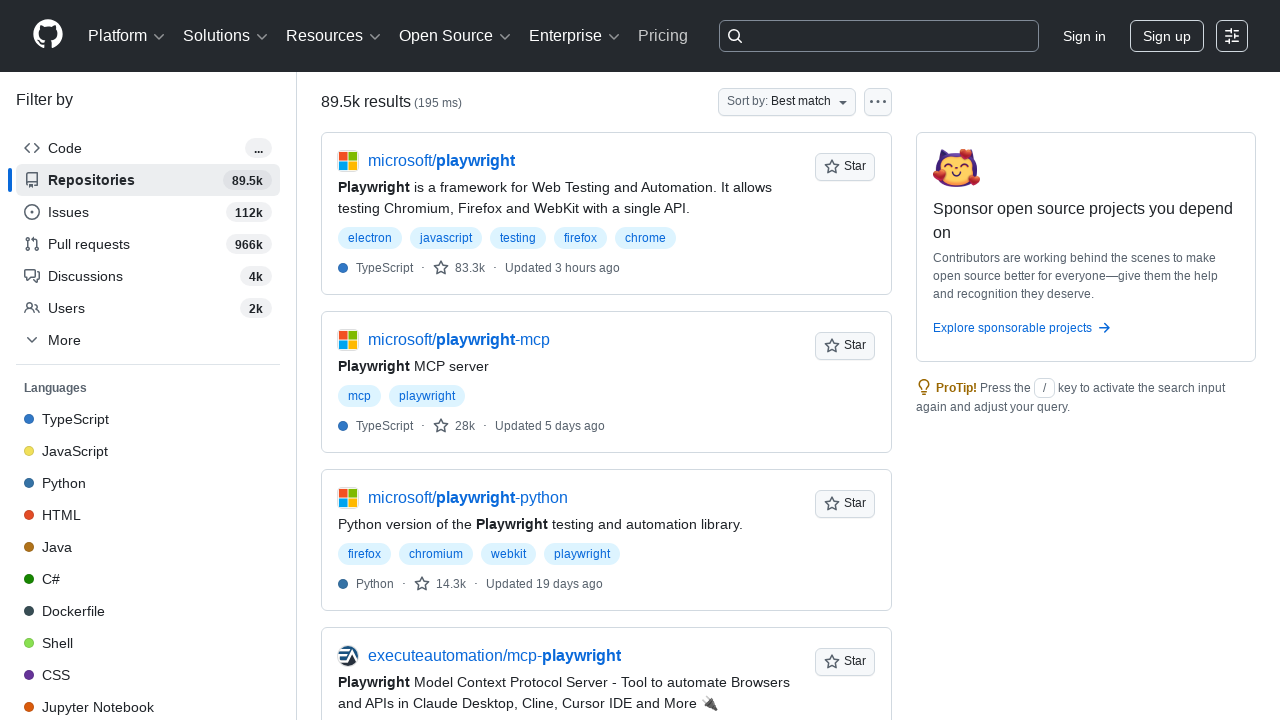